Solves a math puzzle by extracting a value from an element's attribute, calculating the result using a logarithmic formula, filling in the answer, checking required checkboxes, and submitting the form.

Starting URL: https://suninjuly.github.io/get_attribute.html

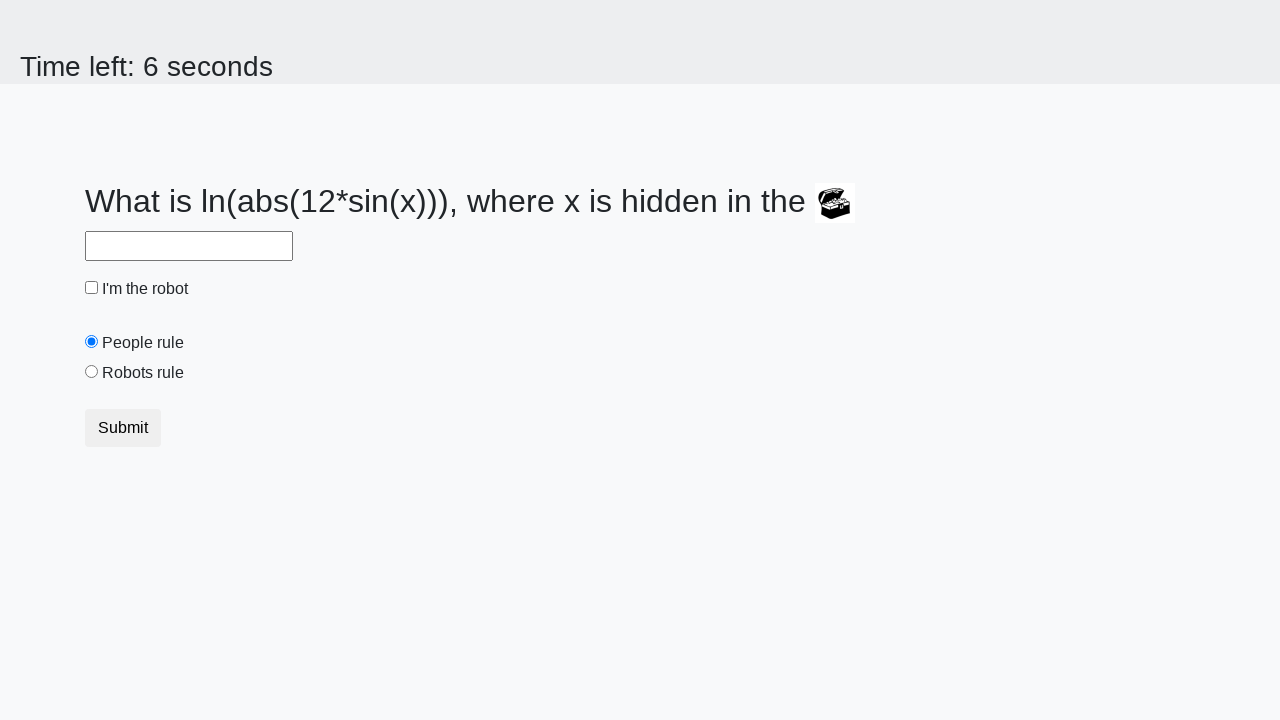

Located treasure element with ID 'treasure'
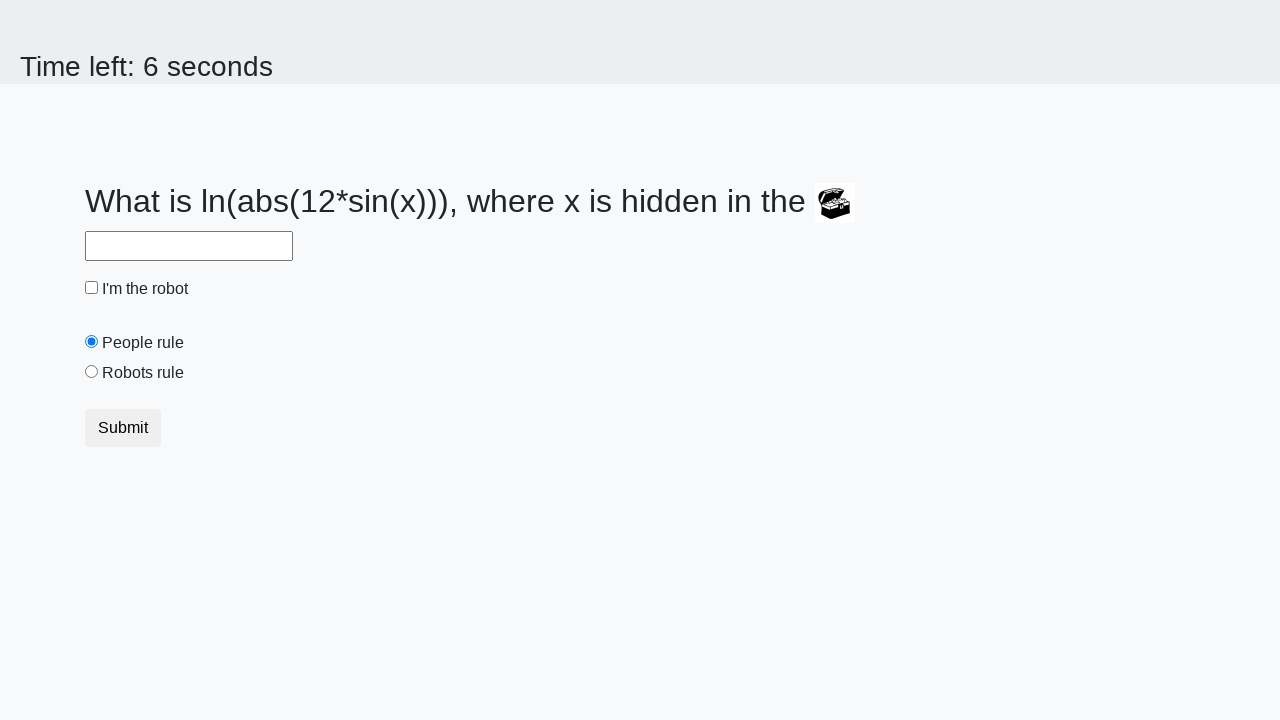

Extracted 'valuex' attribute from treasure element: 208
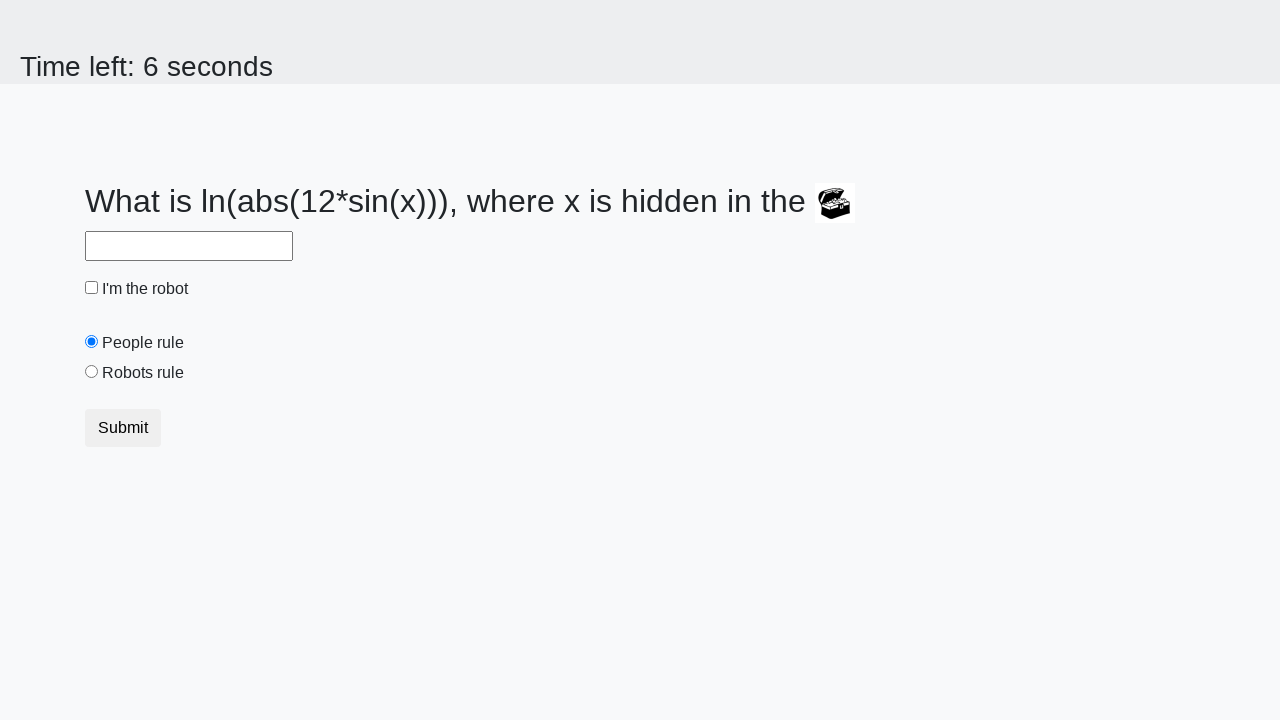

Calculated logarithmic formula result: 1.9890811761228955
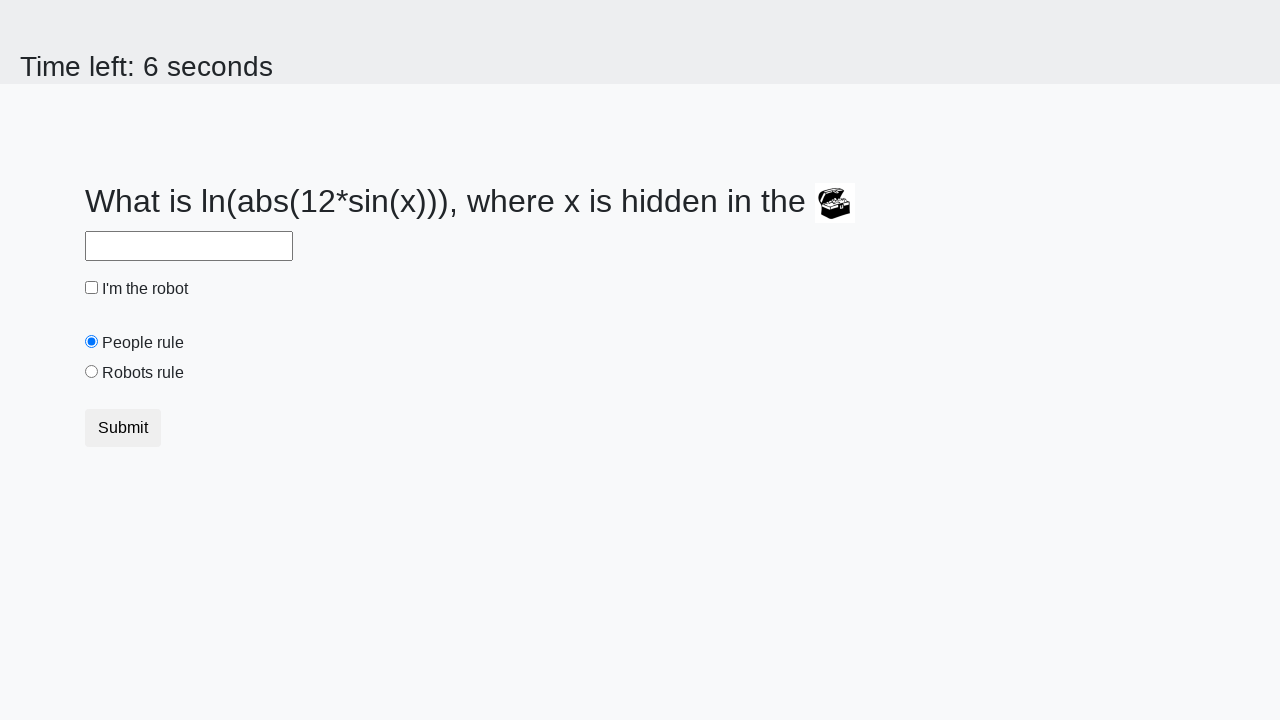

Filled answer field with calculated value: 1.9890811761228955 on #answer
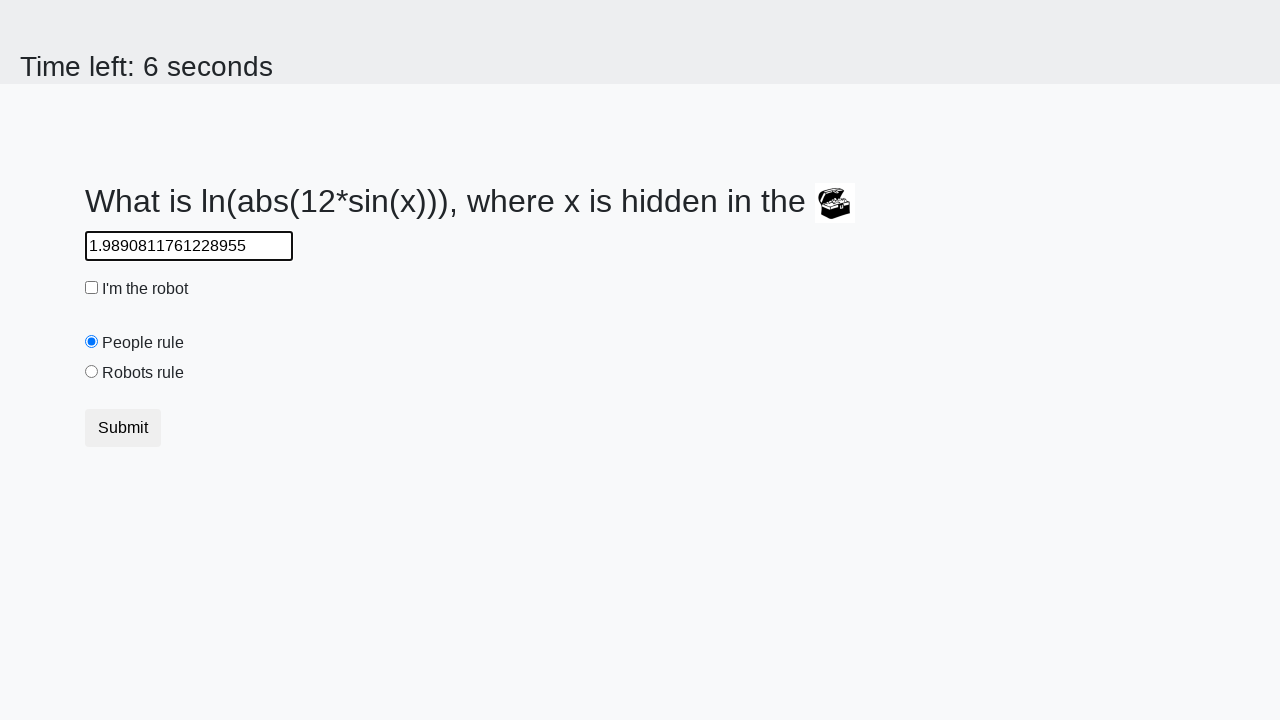

Checked the robot checkbox at (92, 288) on #robotCheckbox
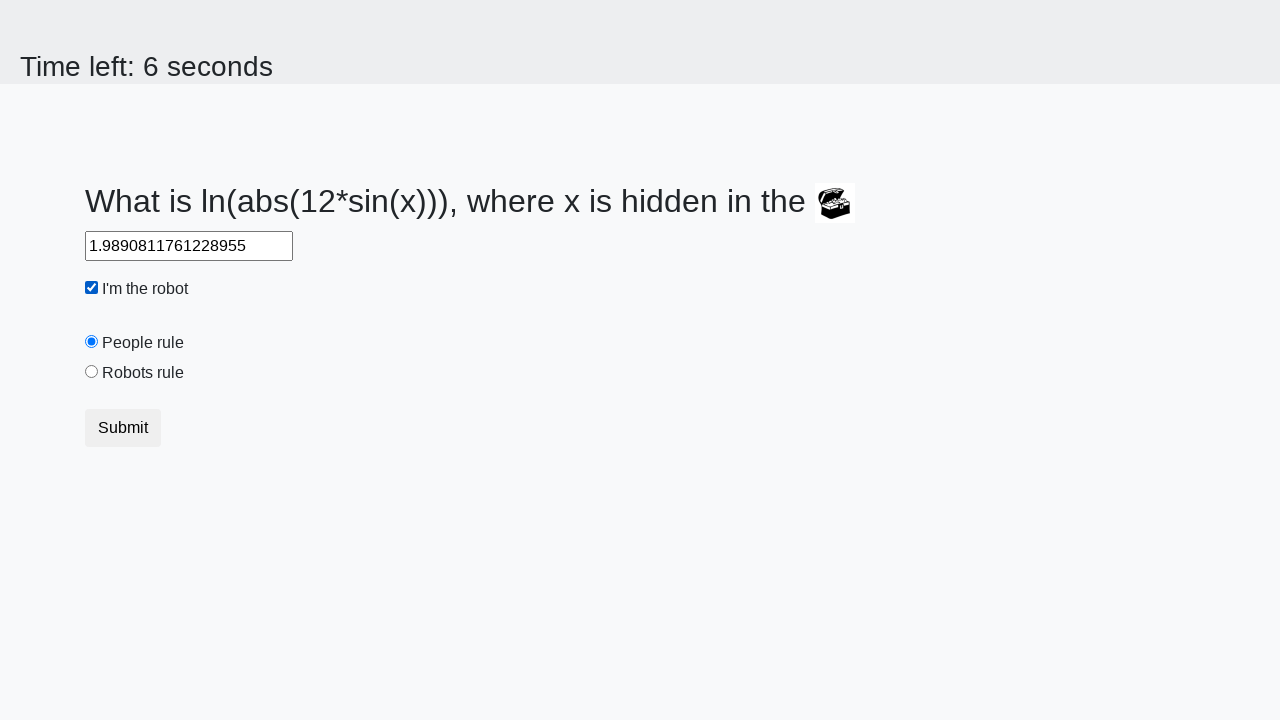

Checked the robots rule checkbox at (92, 372) on #robotsRule
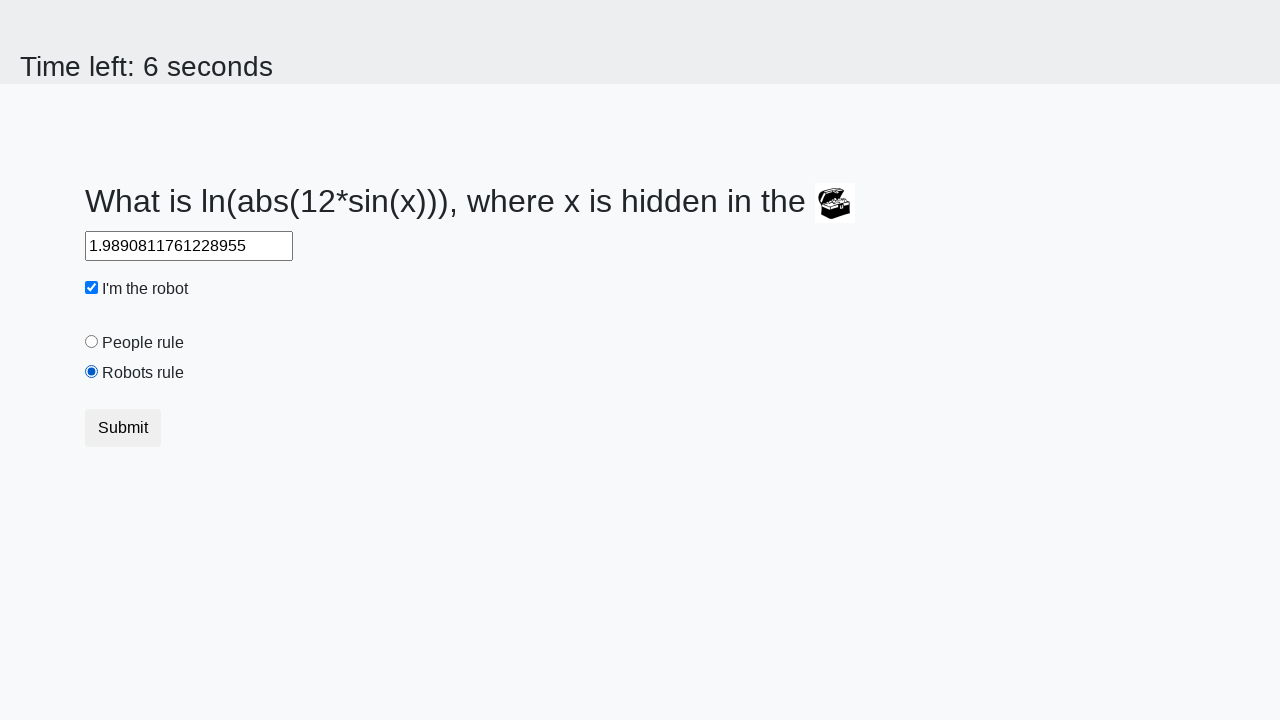

Clicked submit button to complete form at (123, 428) on button.btn
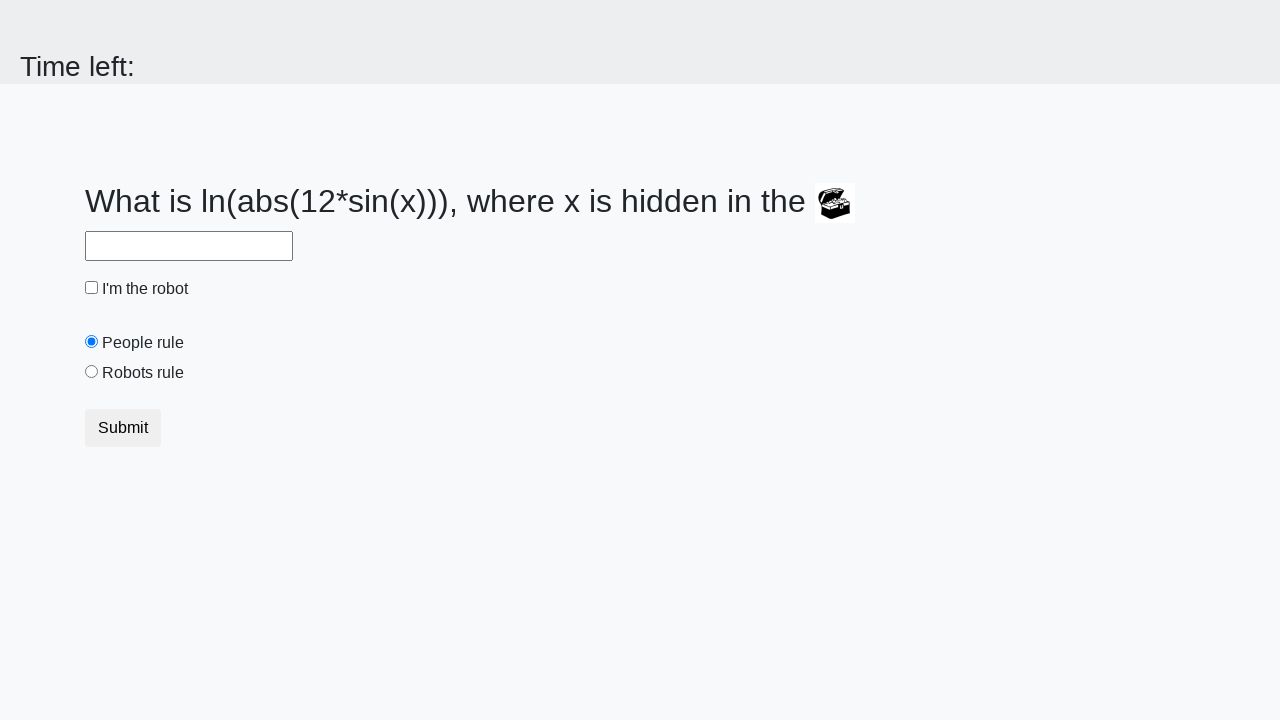

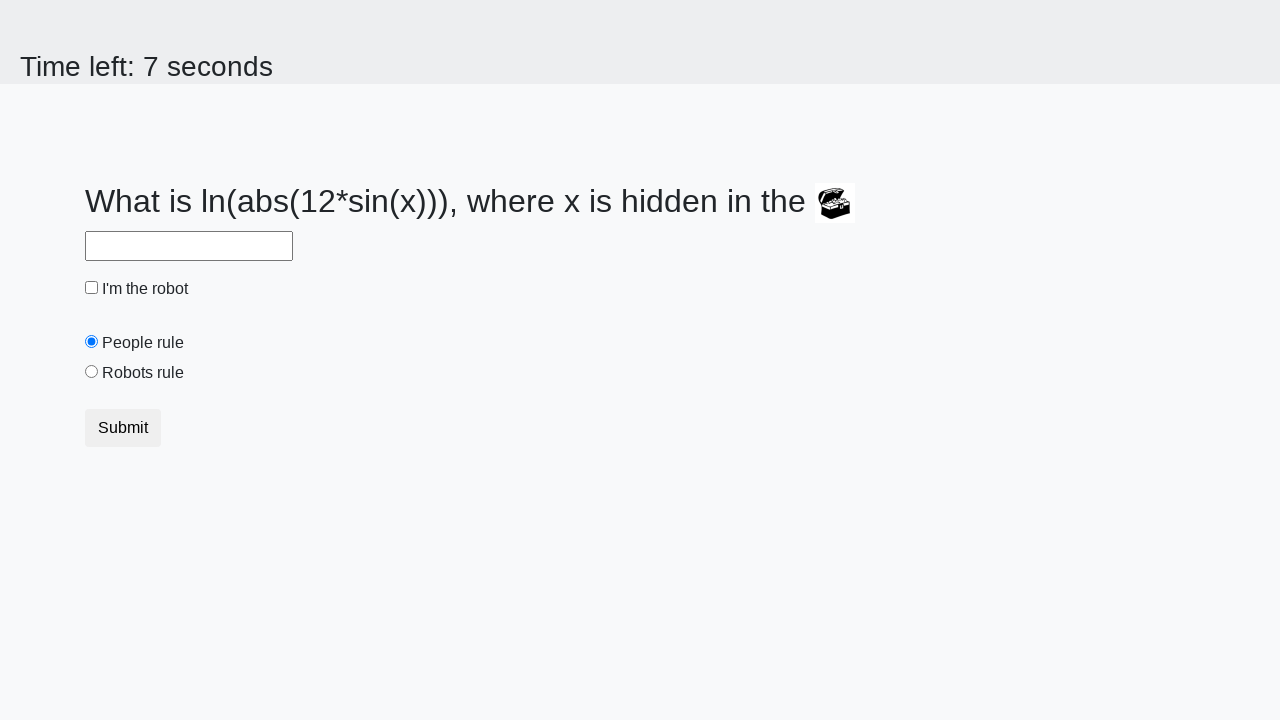